Tests withdrawal functionality by entering an amount and submitting

Starting URL: https://www.globalsqa.com/angularJs-protractor/BankingProject/#/login

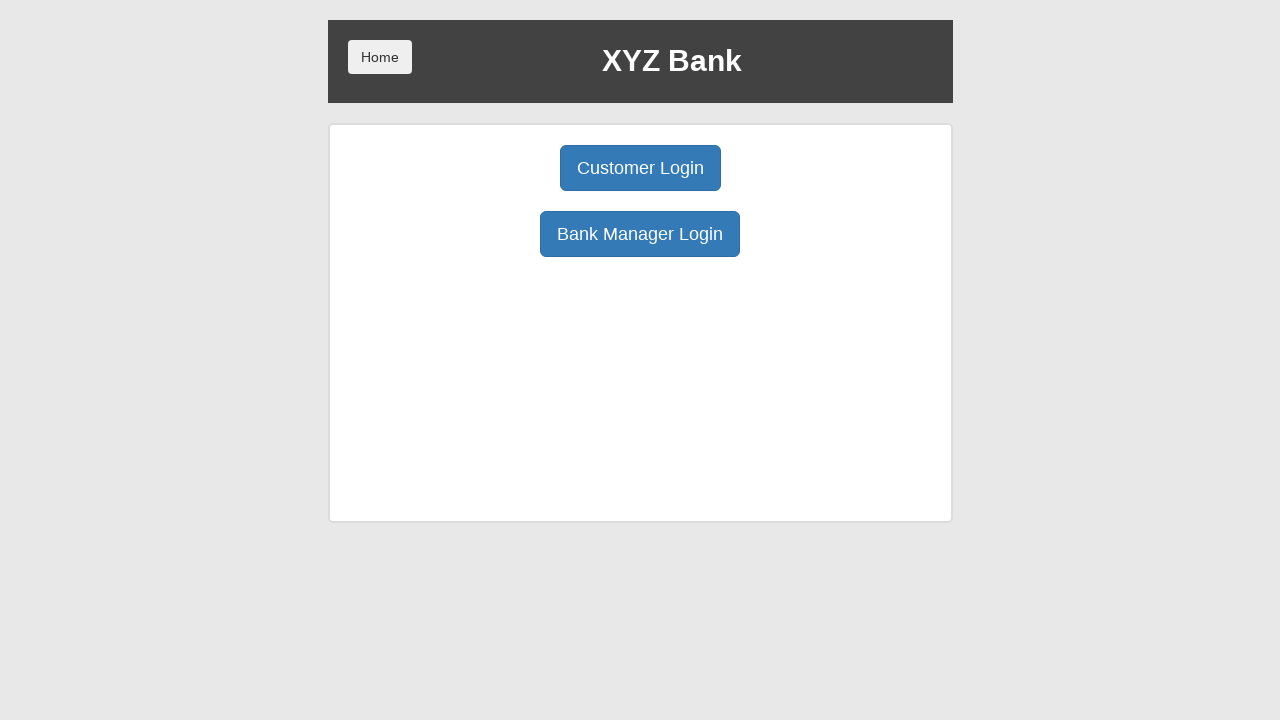

Clicked Customer Login button at (640, 168) on button:has-text('Customer Login')
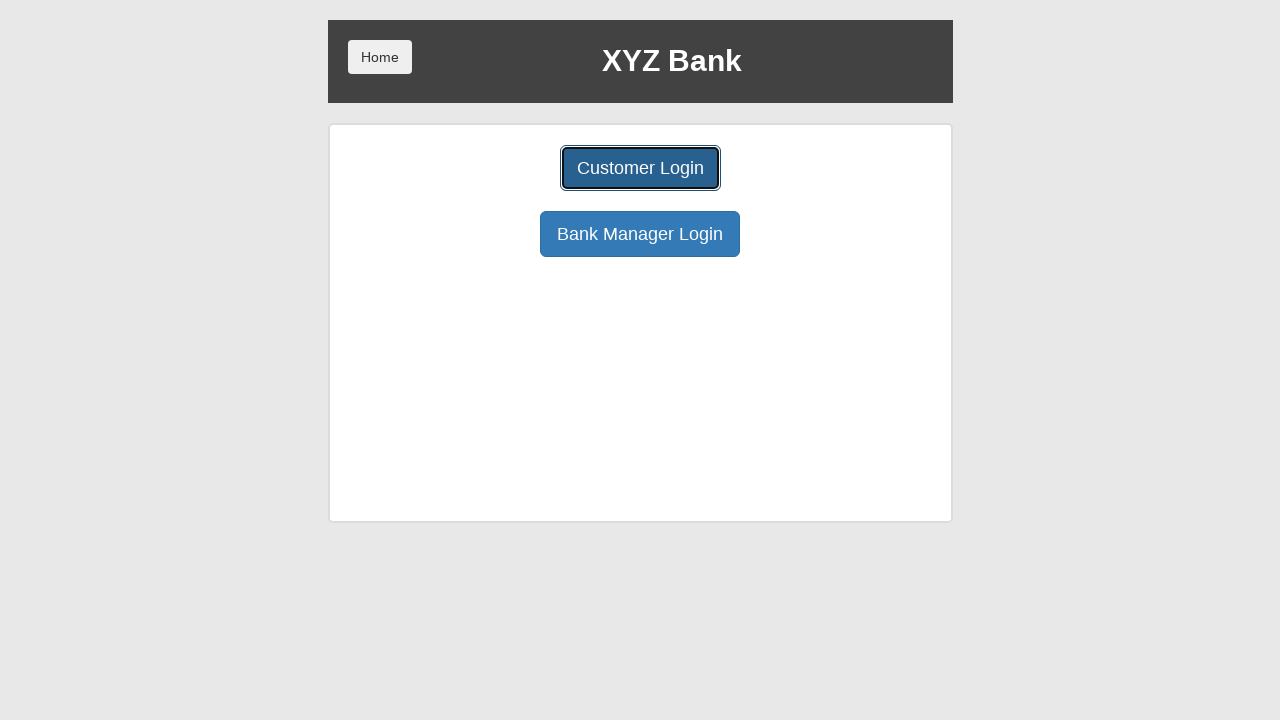

Selected Hermoine Granger from user dropdown on #userSelect
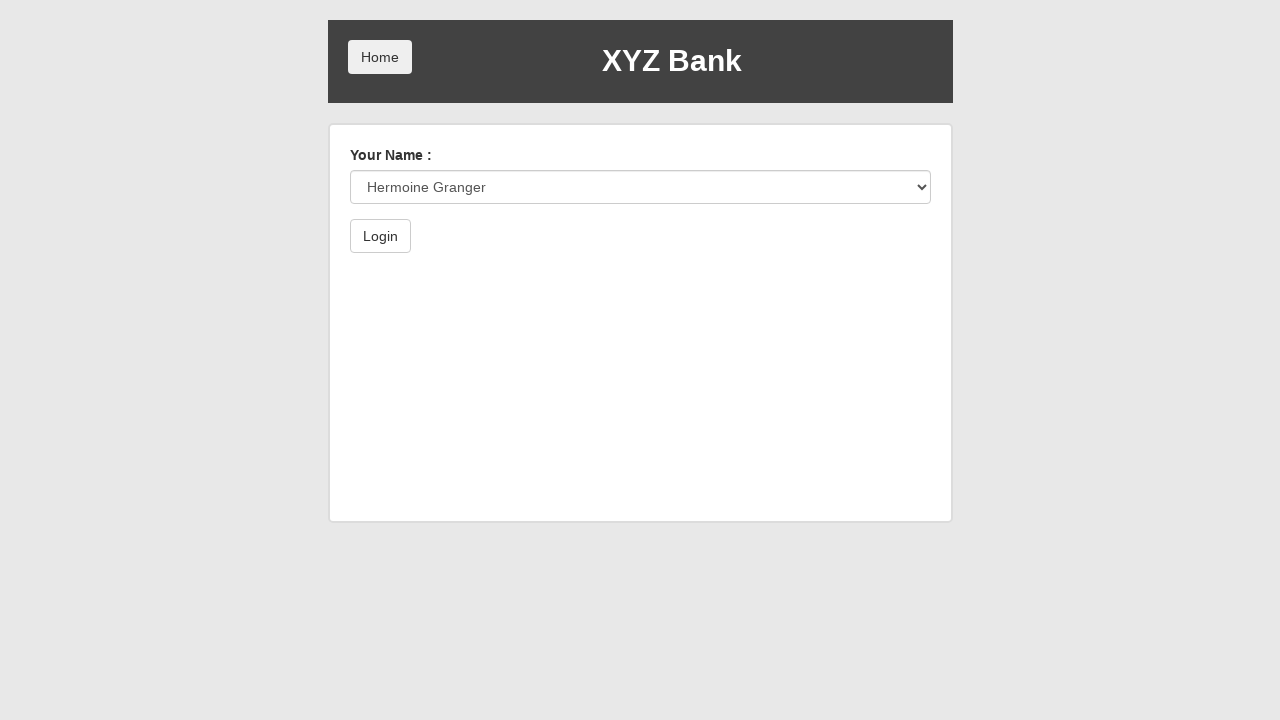

Clicked login button to authenticate at (380, 236) on xpath=/html/body/div/div/div[2]/div/form/button
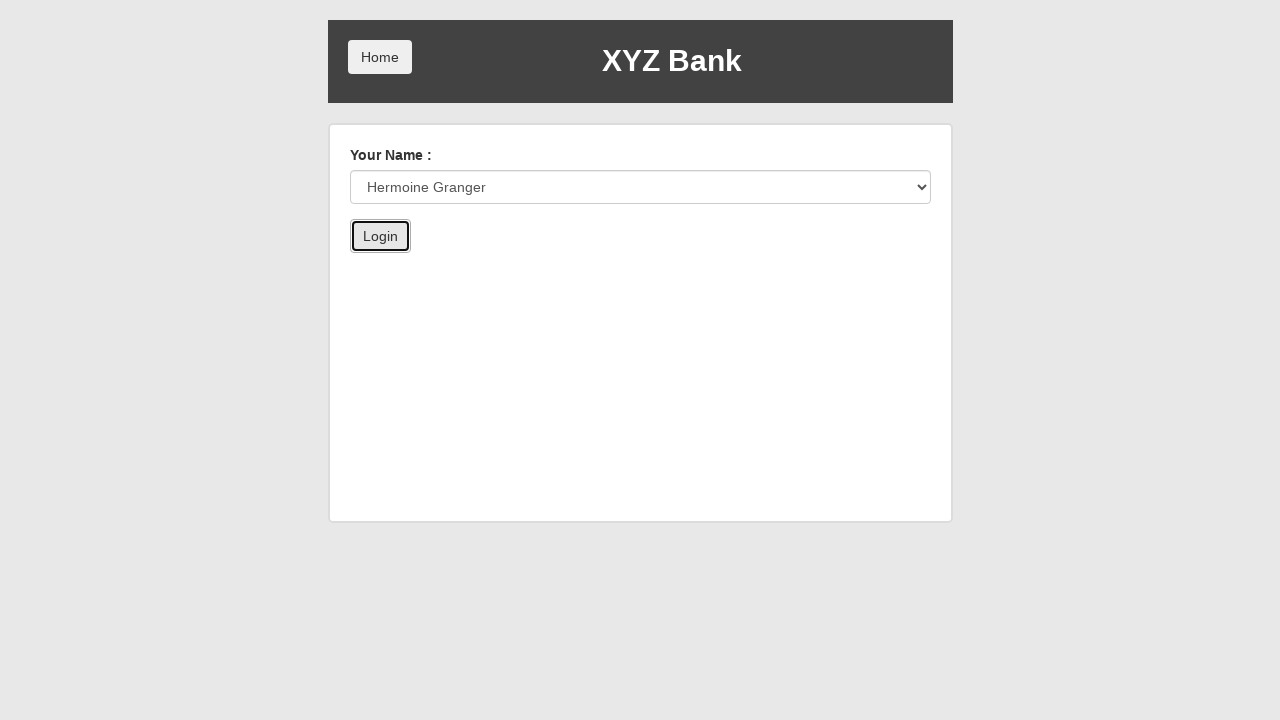

Clicked Withdraw button at (760, 264) on xpath=/html/body/div/div/div[2]/div/div[3]/button[3]
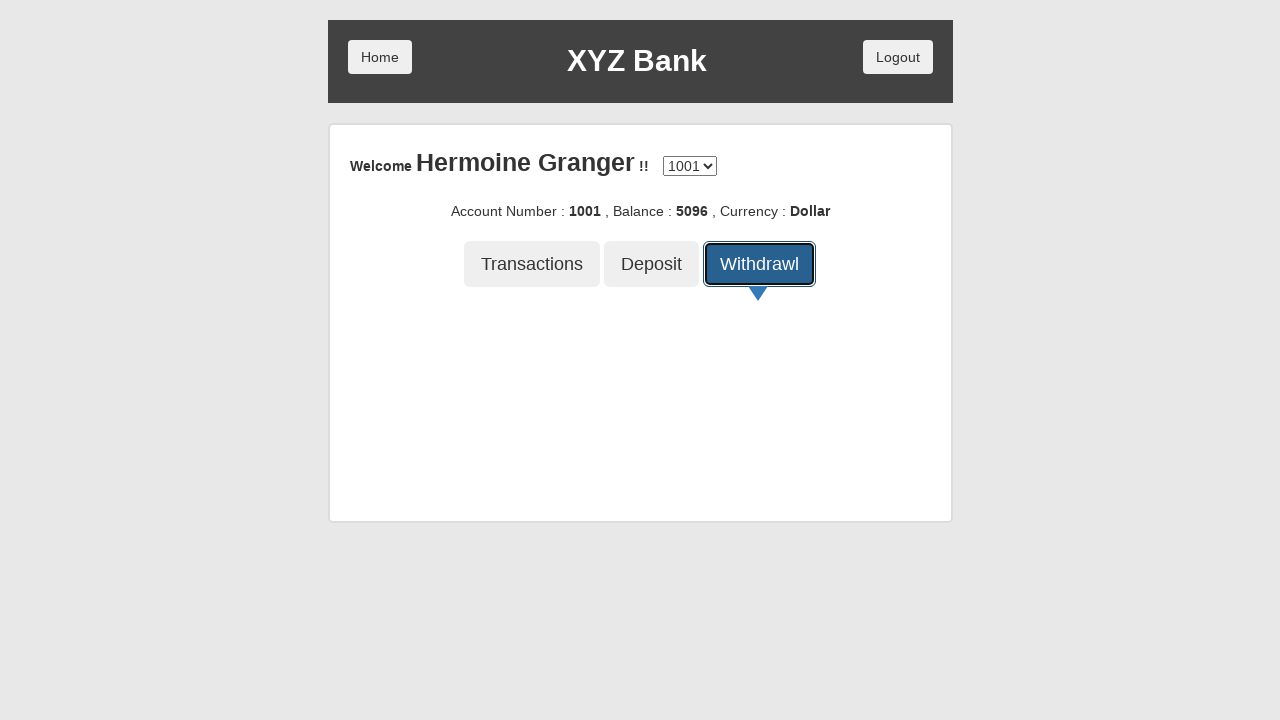

Entered withdrawal amount of 100 on xpath=/html/body/div/div/div[2]/div/div[4]/div/form/div/input
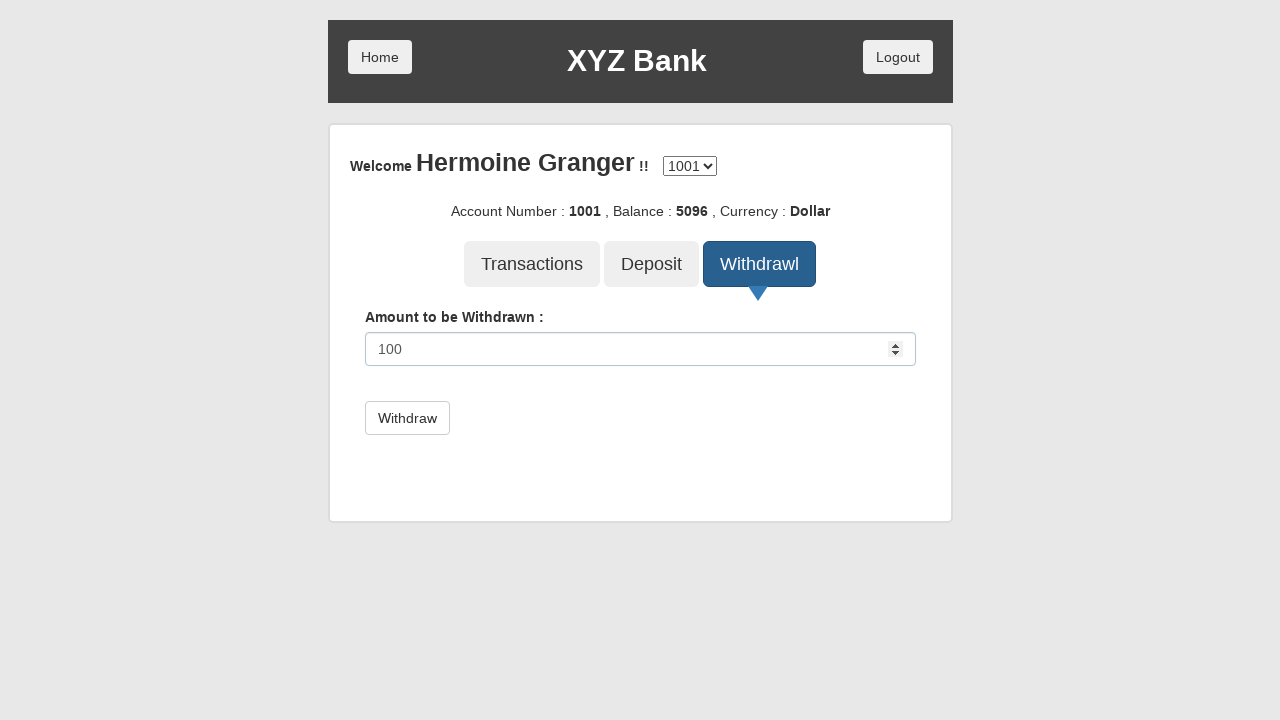

Clicked submit button to process withdrawal at (407, 418) on xpath=/html/body/div/div/div[2]/div/div[4]/div/form/button
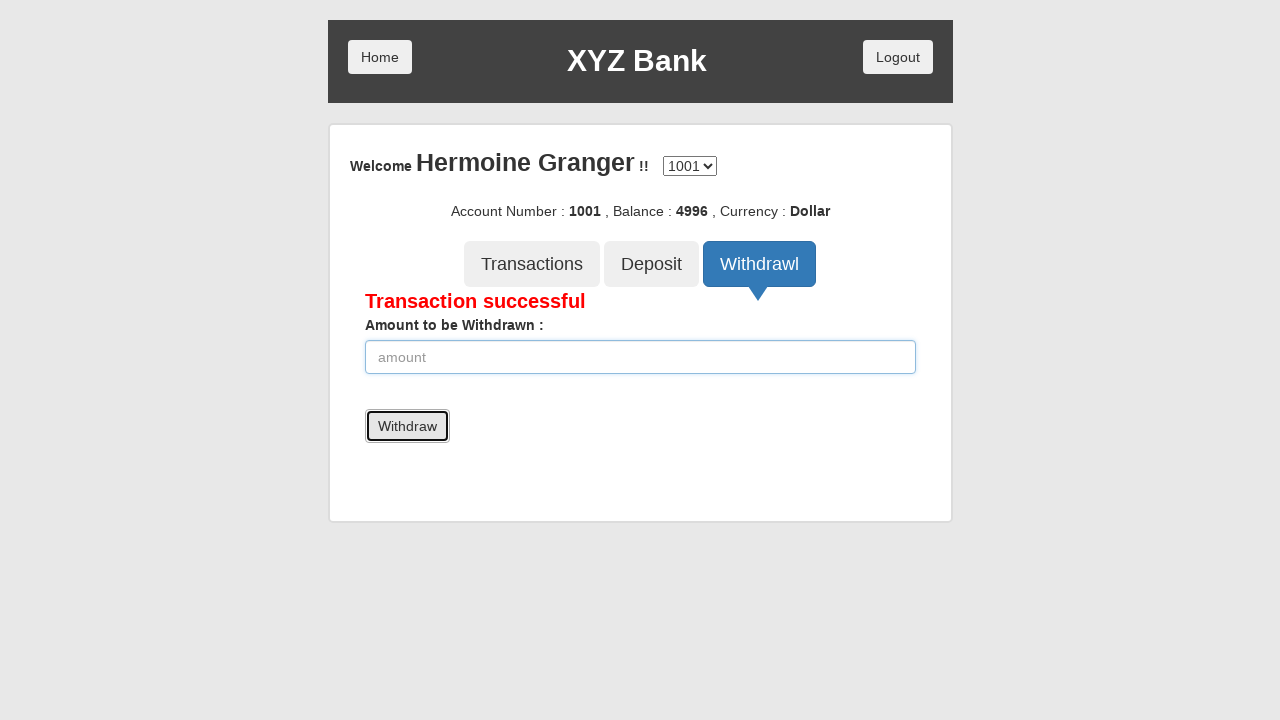

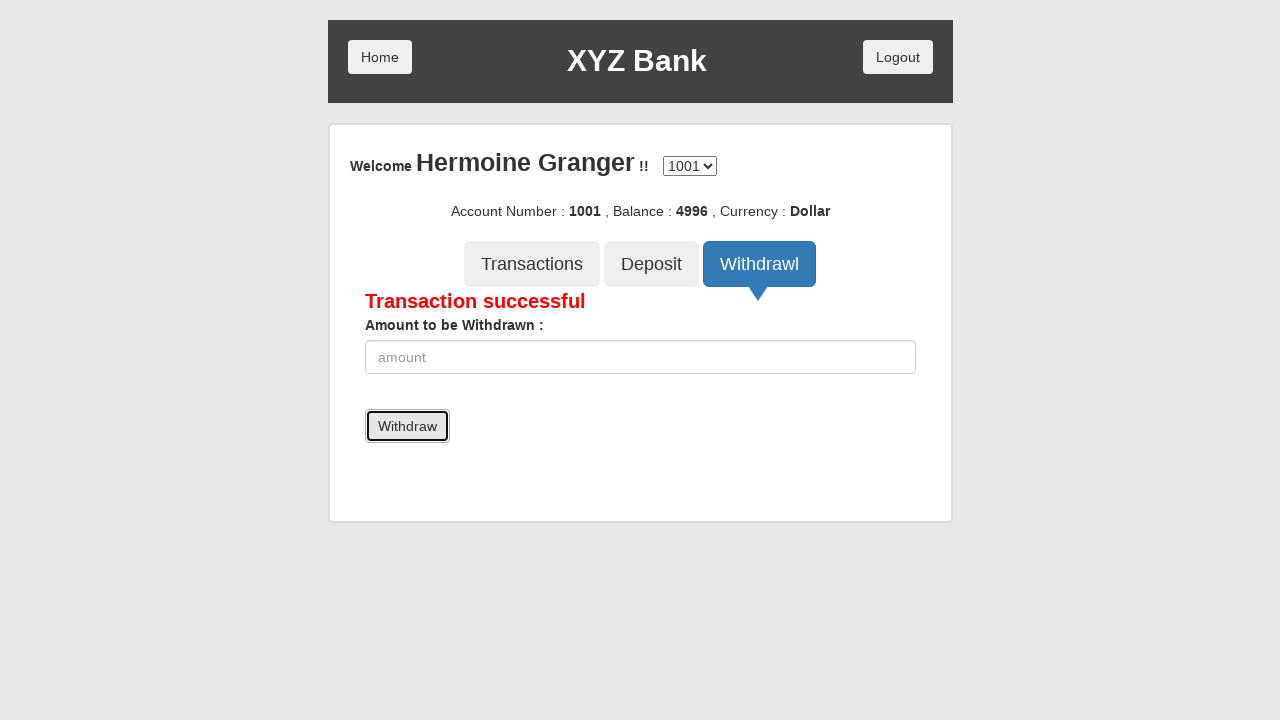